Tests injecting jQuery and jQuery Growl library into a page via JavaScript execution, then displays various notification messages (default, error, notice, warning) using the Growl library.

Starting URL: http://the-internet.herokuapp.com/

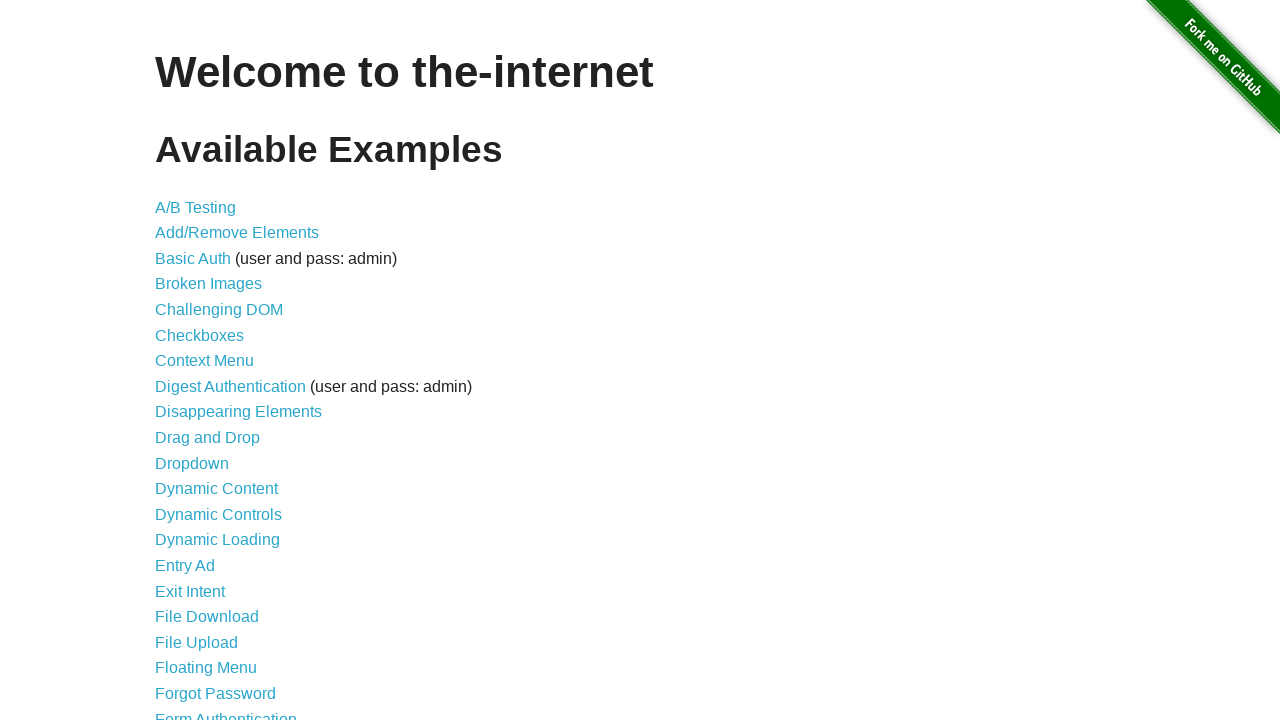

Injected jQuery library into page if not already present
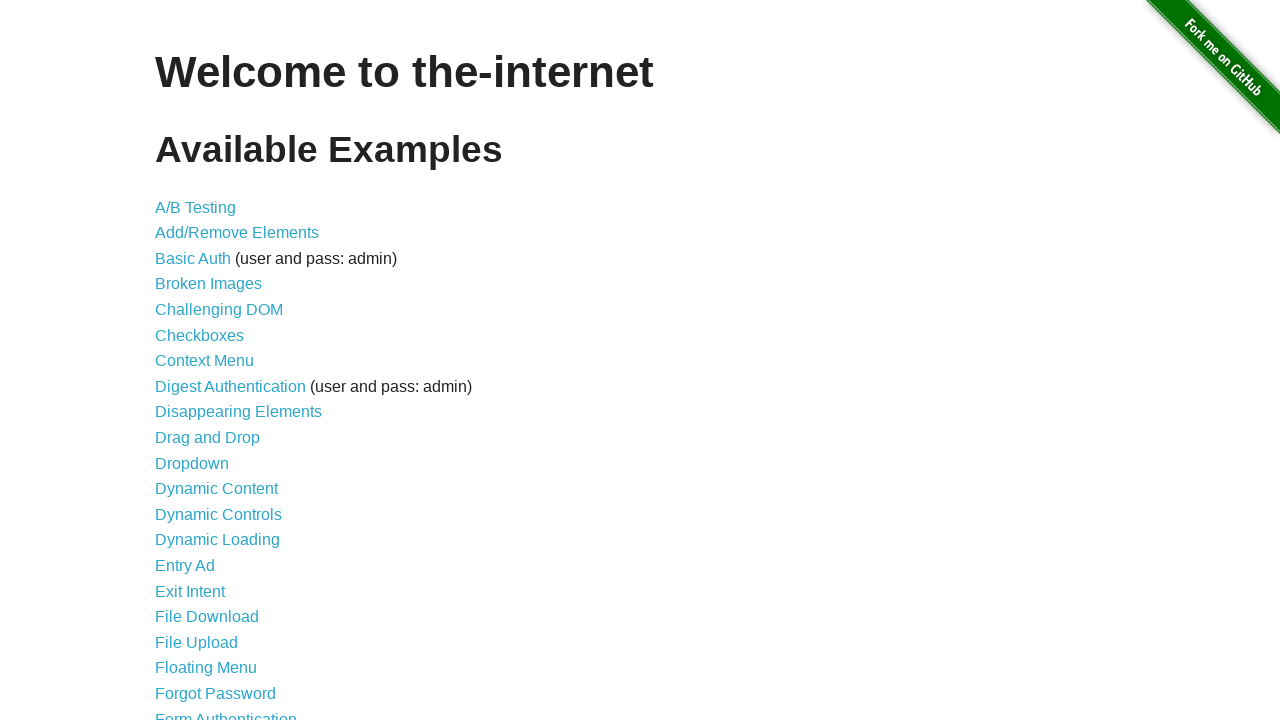

jQuery library loaded and available
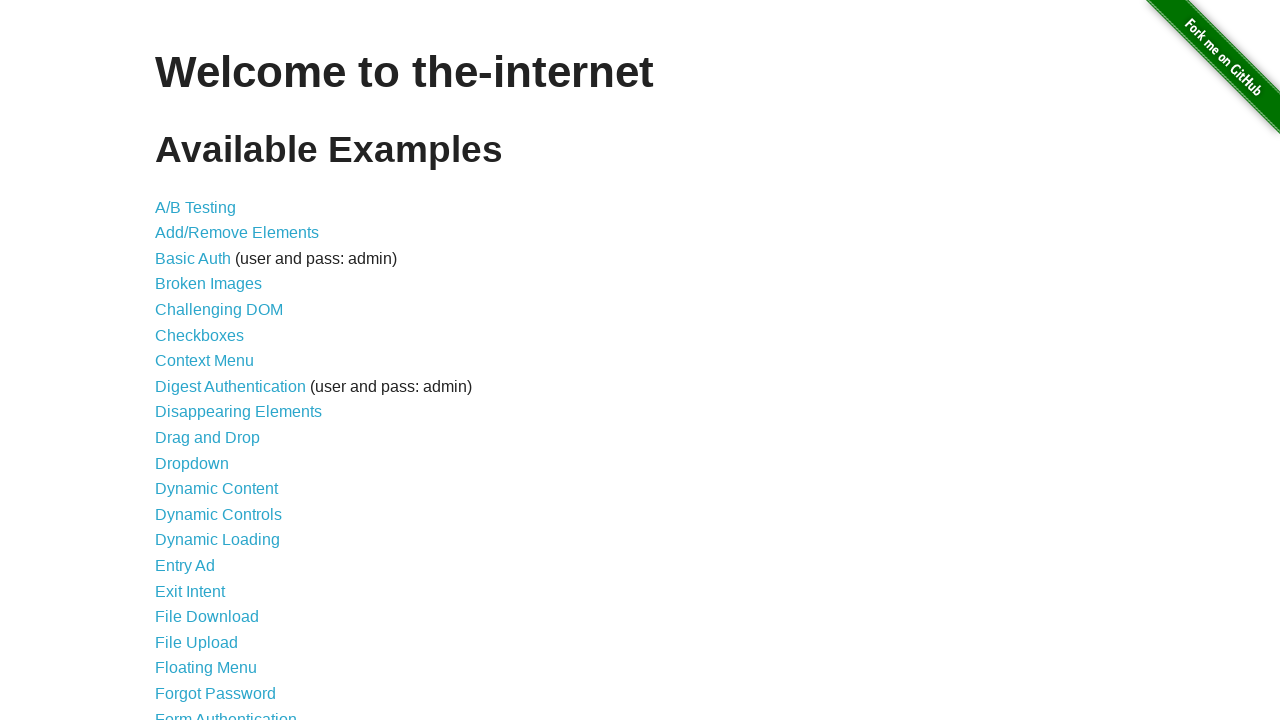

jQuery Growl library injected into page
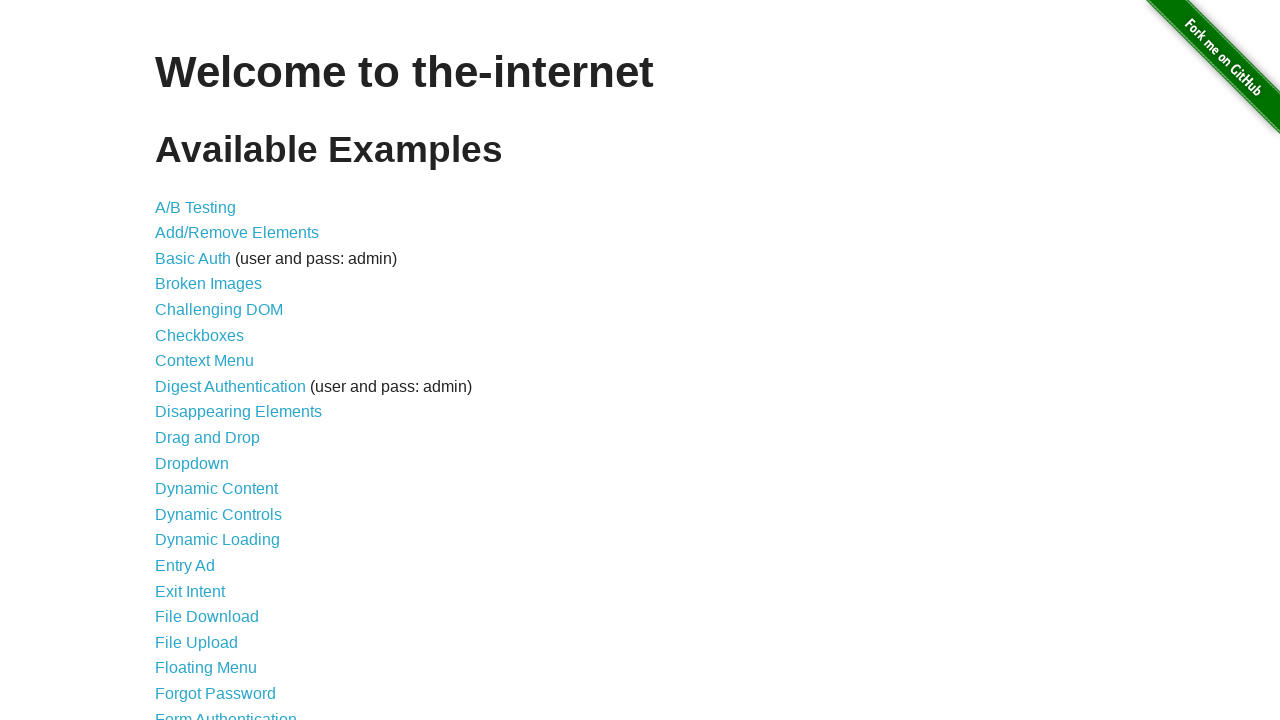

jQuery Growl CSS stylesheet added to page head
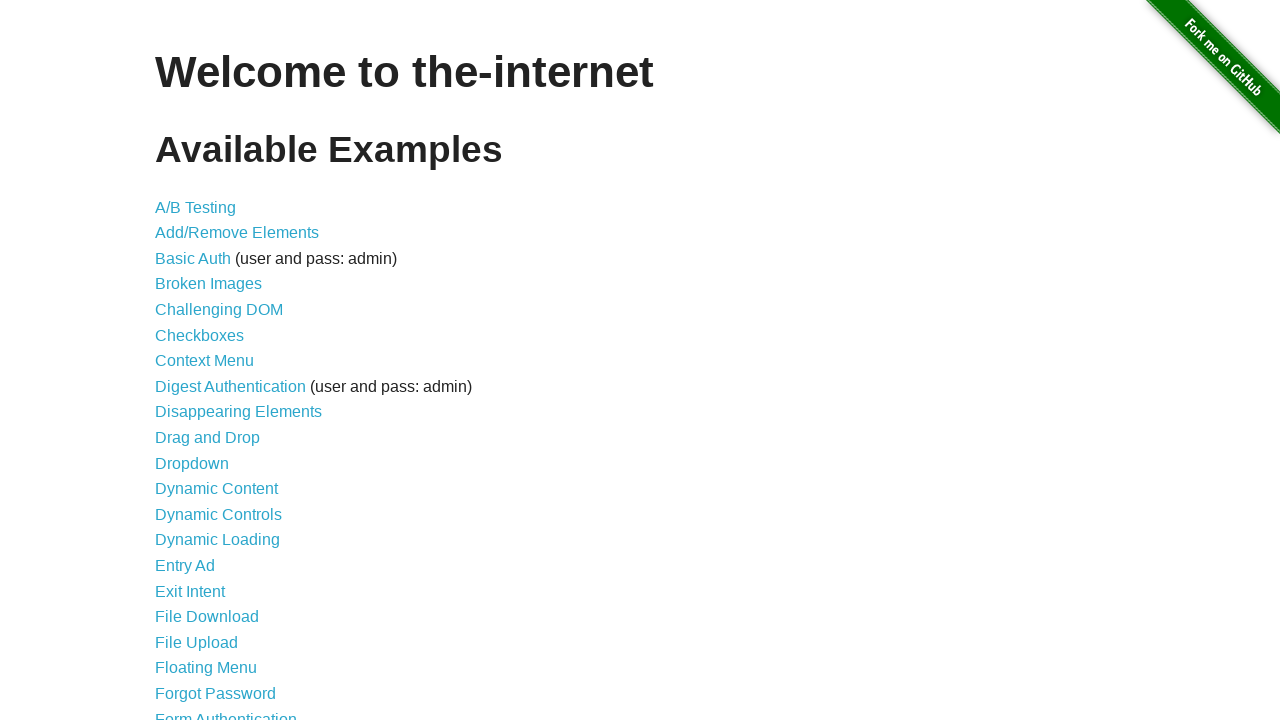

jQuery Growl library fully loaded and ready
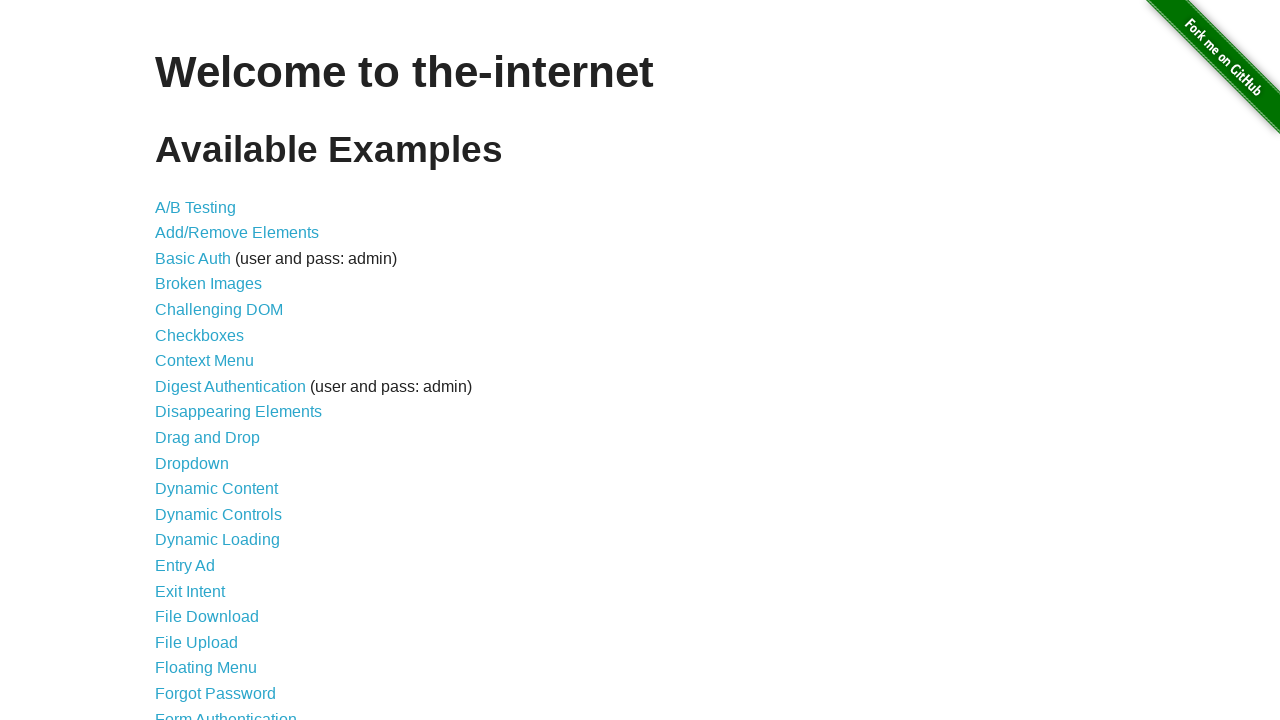

Displayed default Growl notification with title 'GET' and message '/'
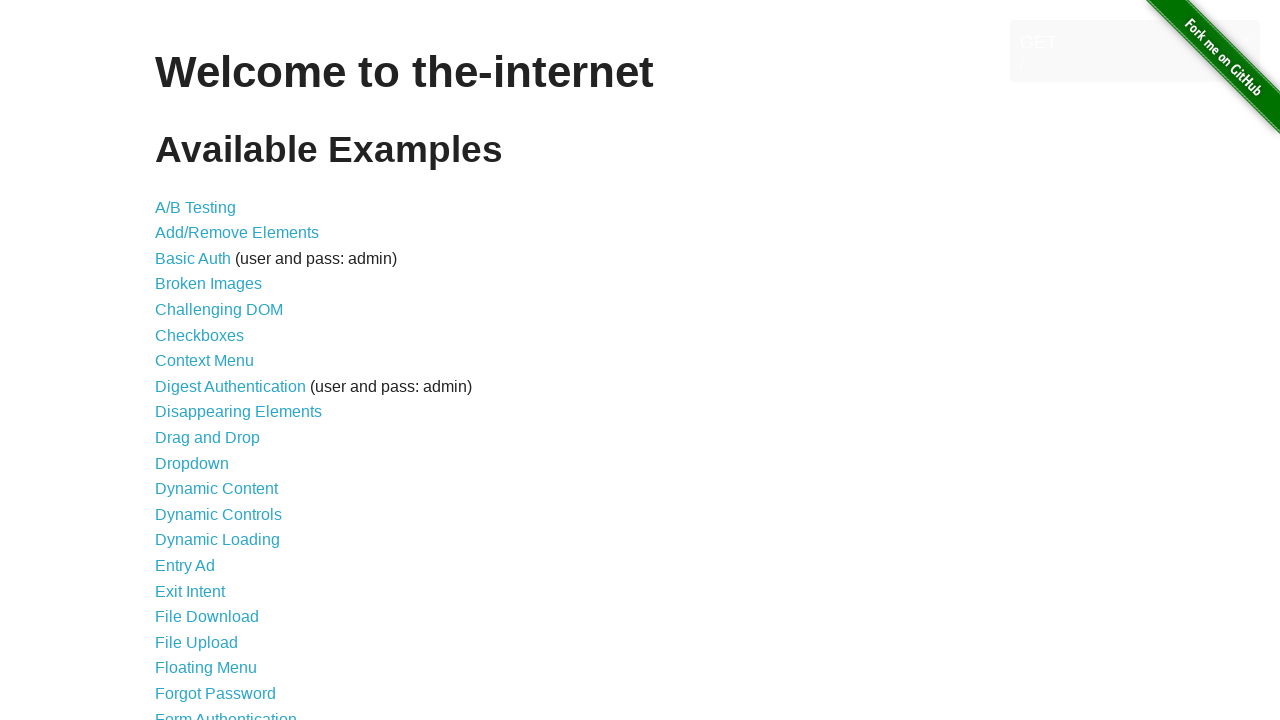

Displayed error notification with title 'ERROR'
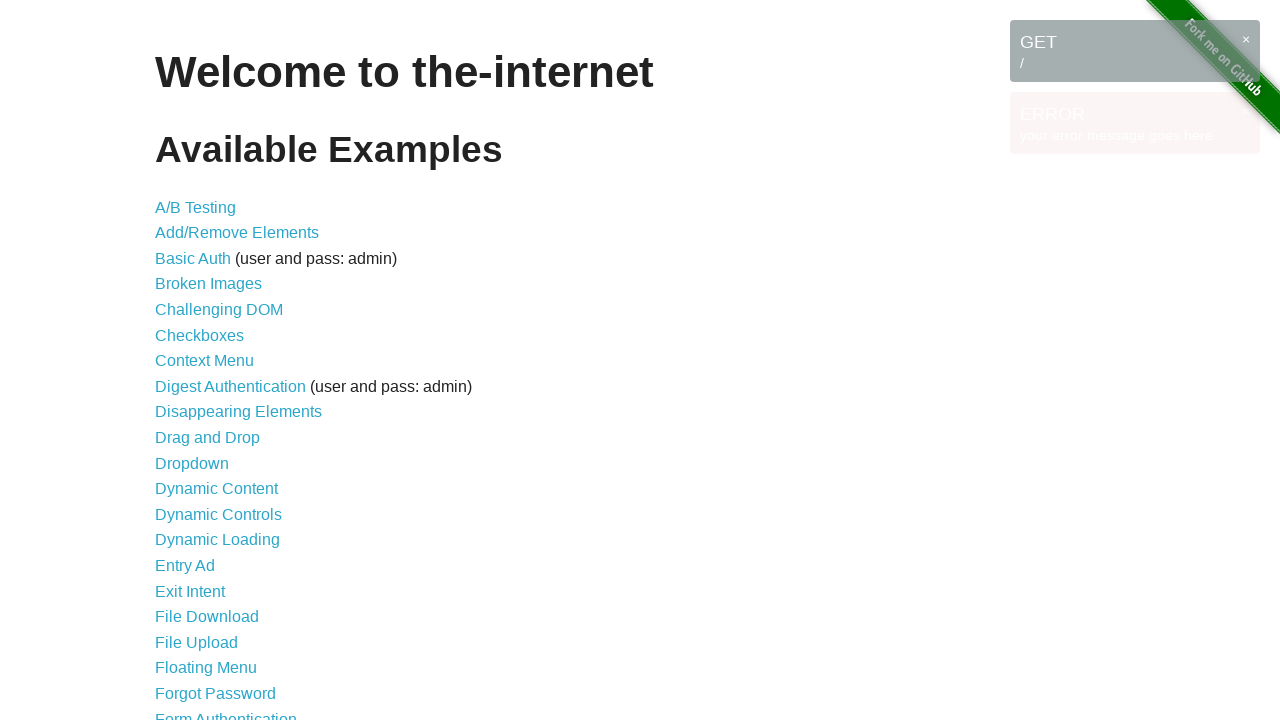

Displayed notice notification with title 'Notice'
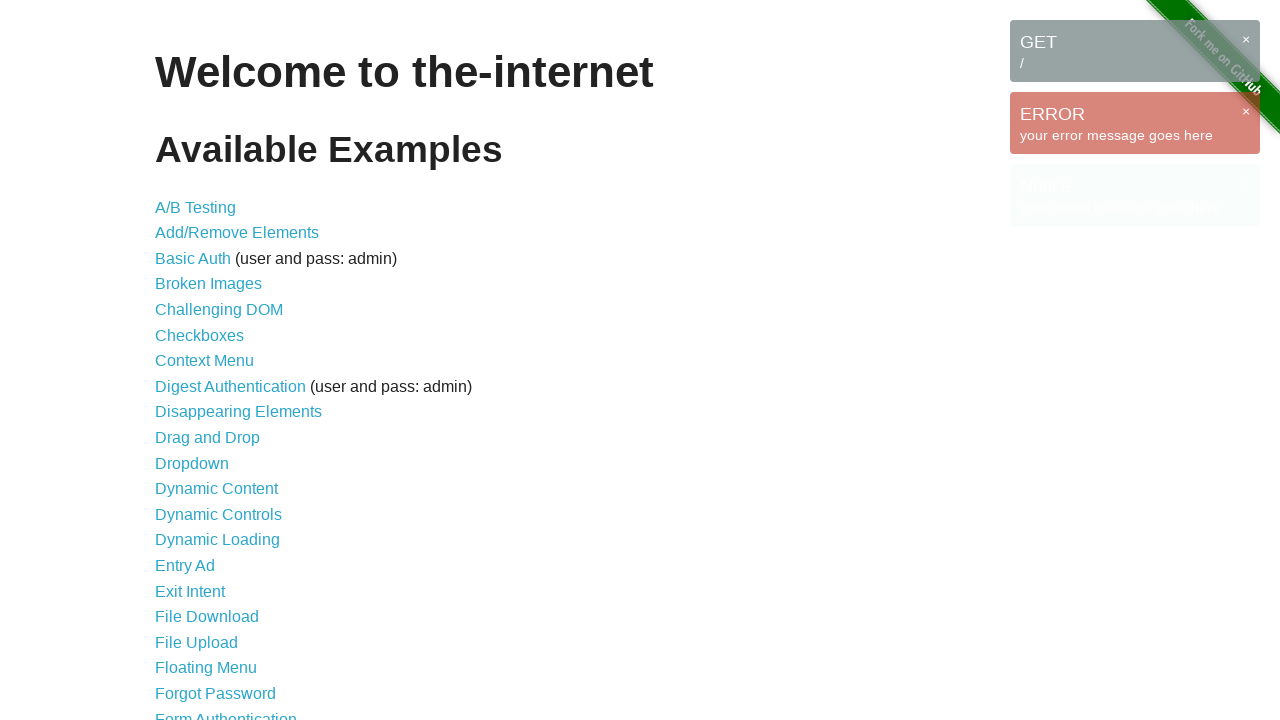

Displayed warning notification with title 'Warning!'
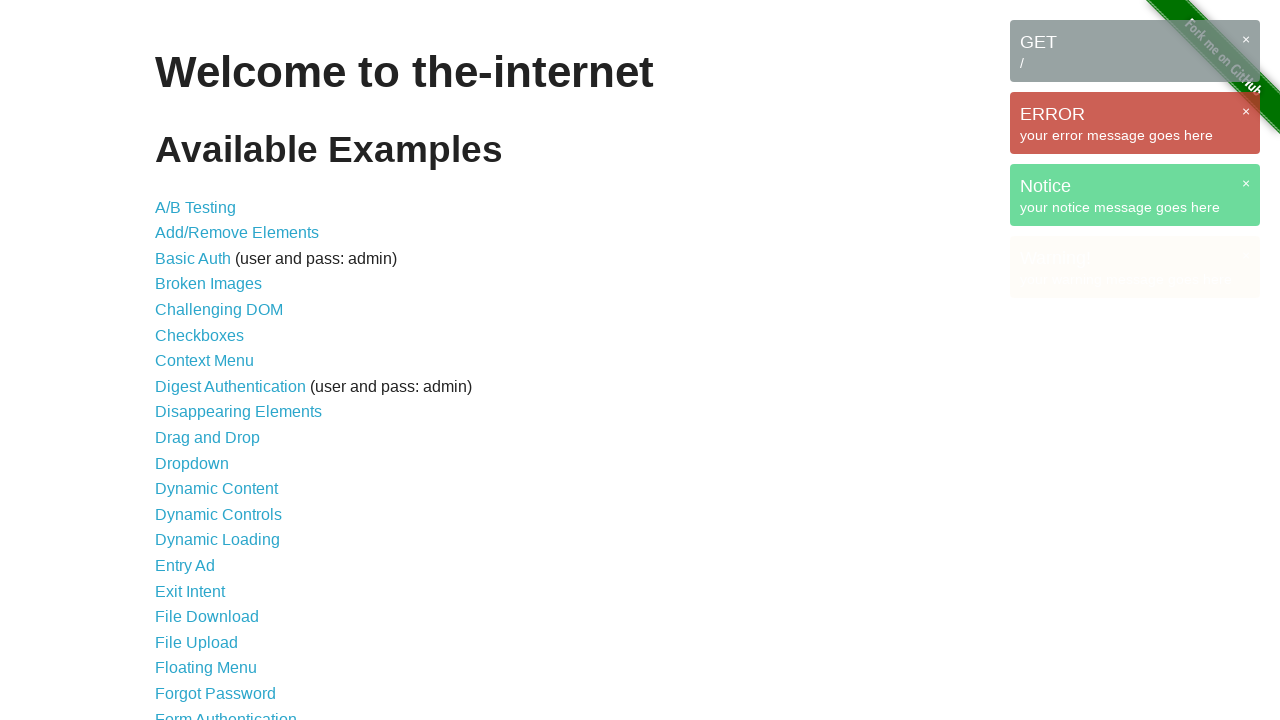

Waited 2 seconds for notifications to be visible
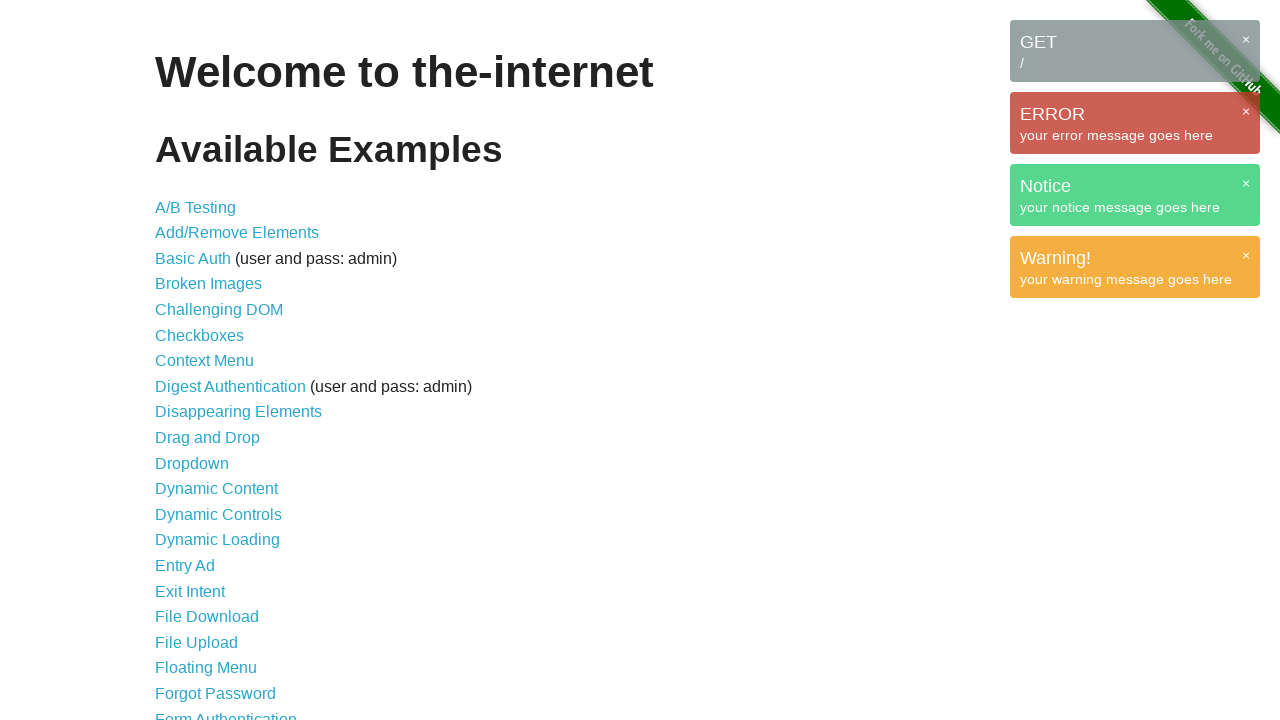

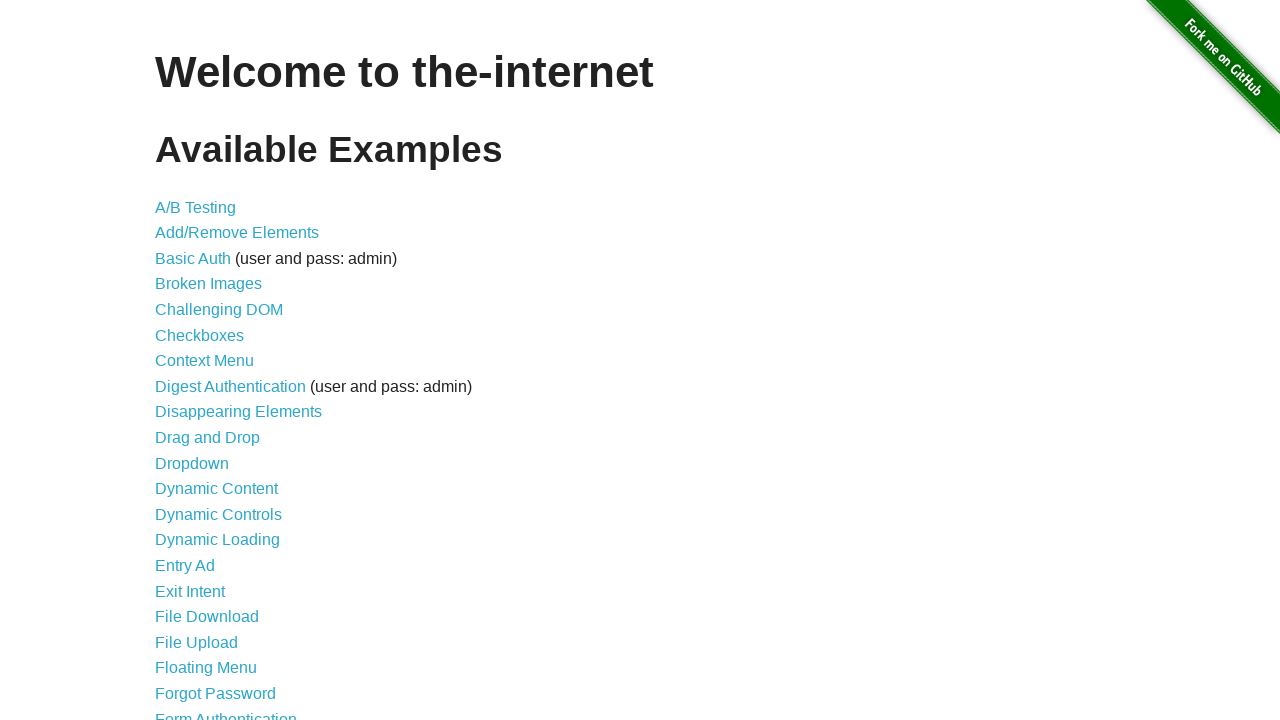